Navigates to the past page and verifies the URL

Starting URL: https://news.ycombinator.com

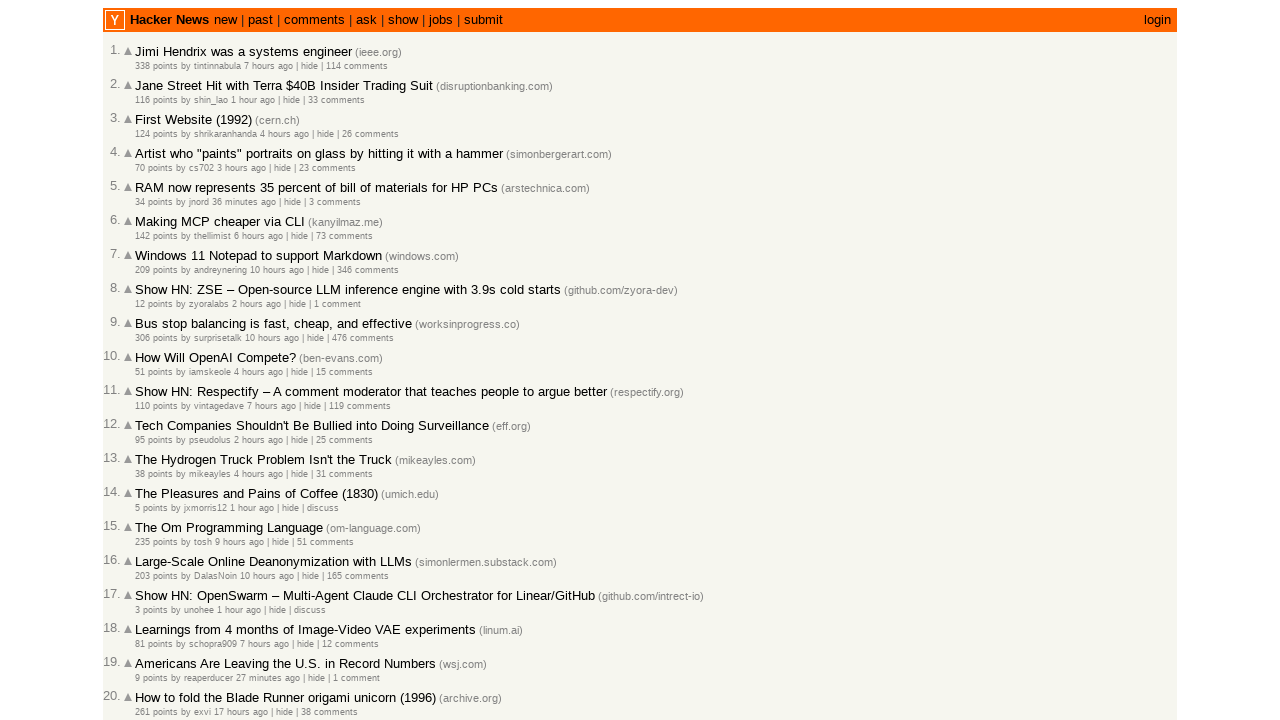

Clicked on the 'past' link at (260, 20) on a:text('past')
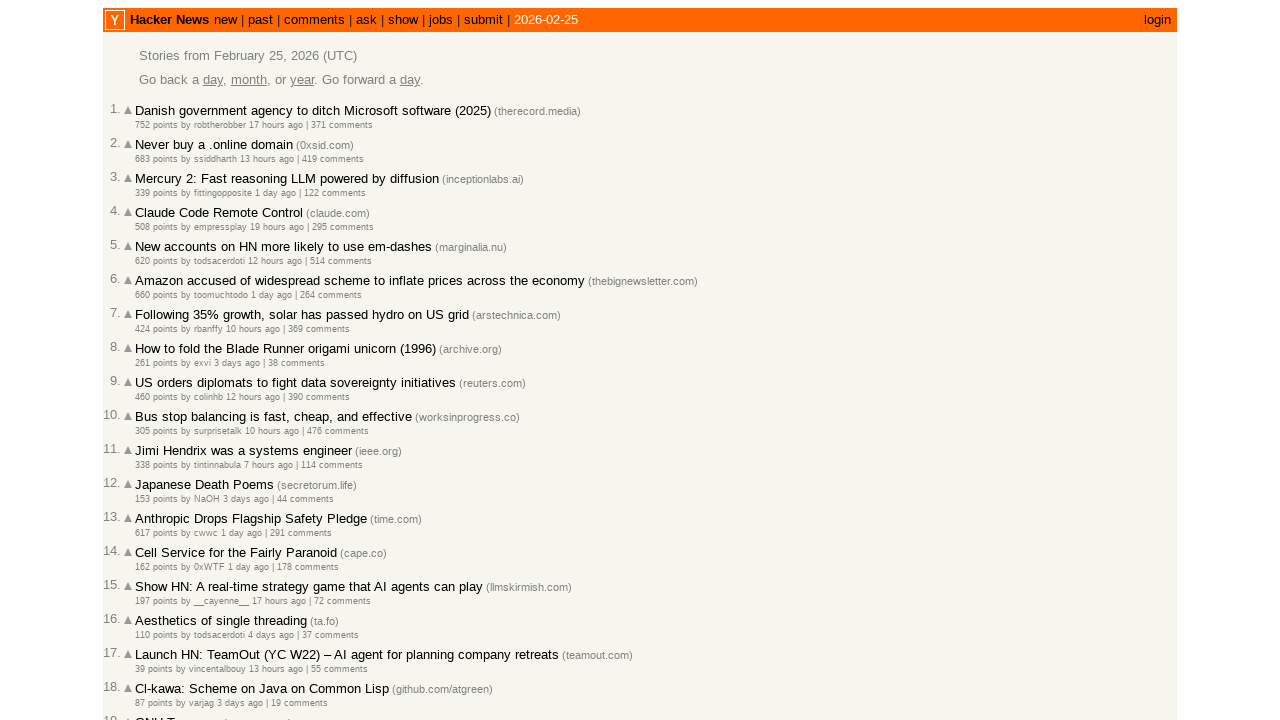

Verified navigation to past page at https://news.ycombinator.com/front
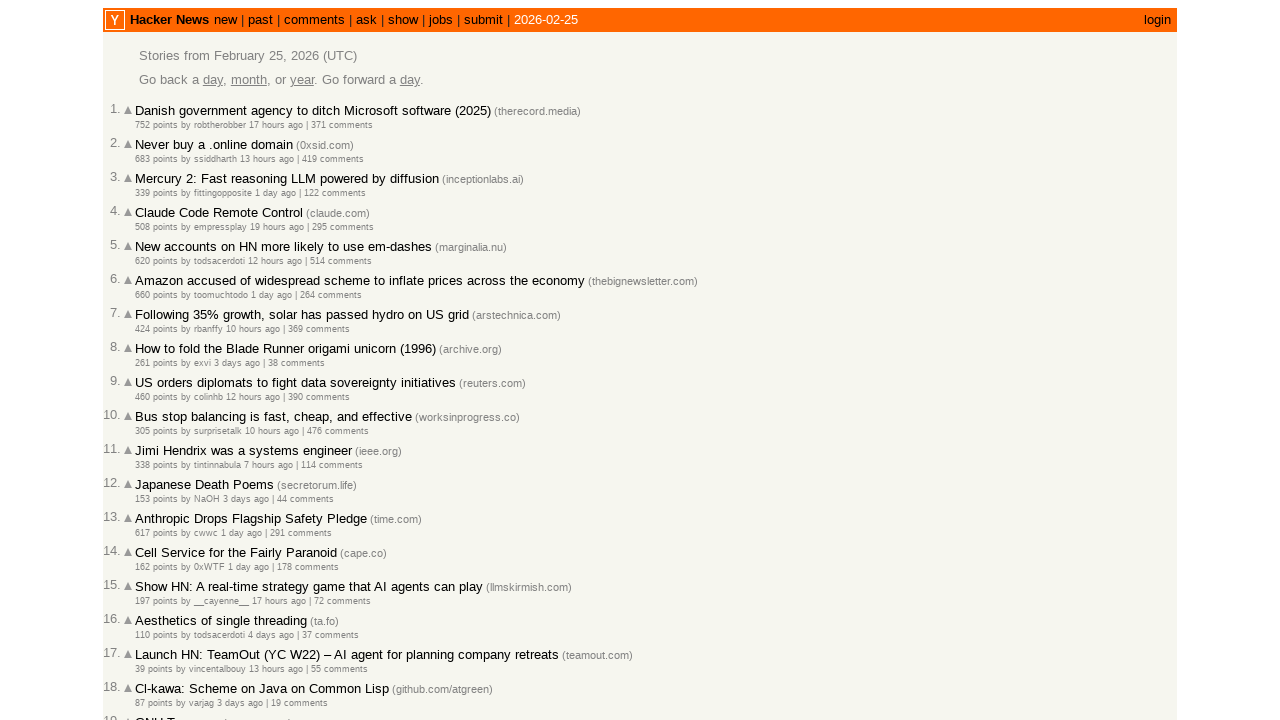

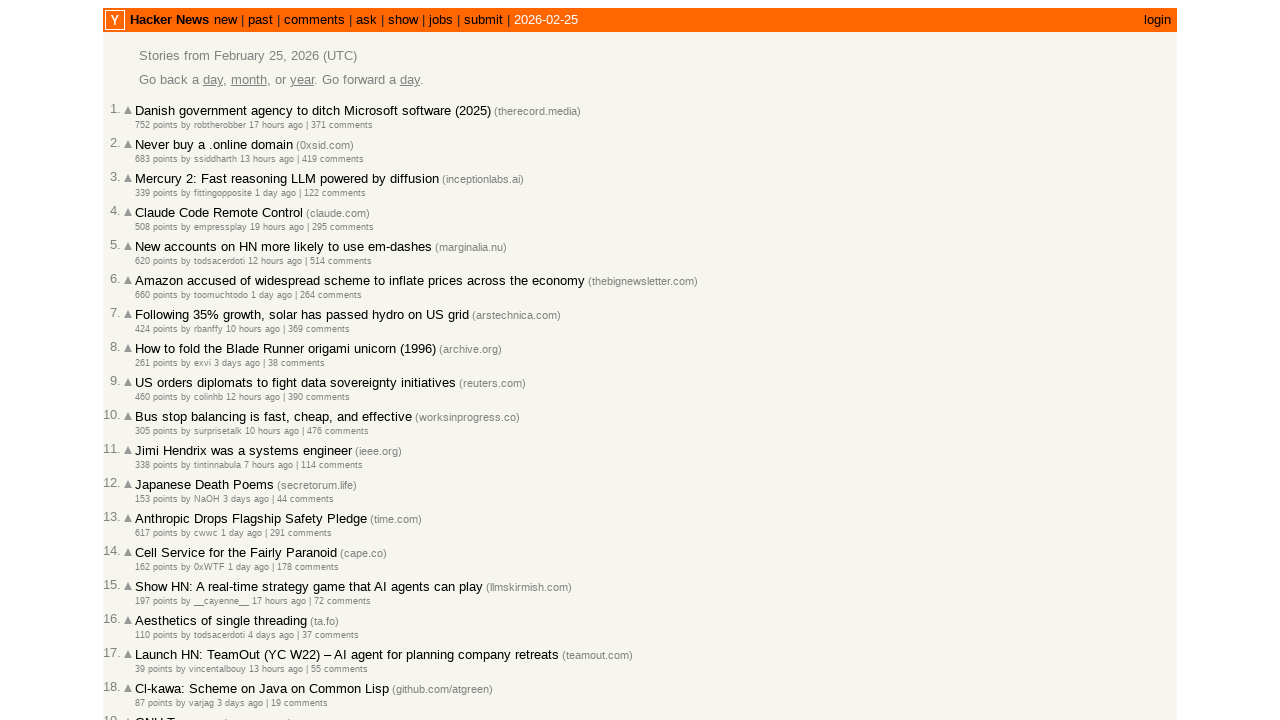